Tests drag and drop functionality by dragging an element to a specific position using coordinates

Starting URL: https://demoapps.qspiders.com/ui/dragDrop?sublist=0

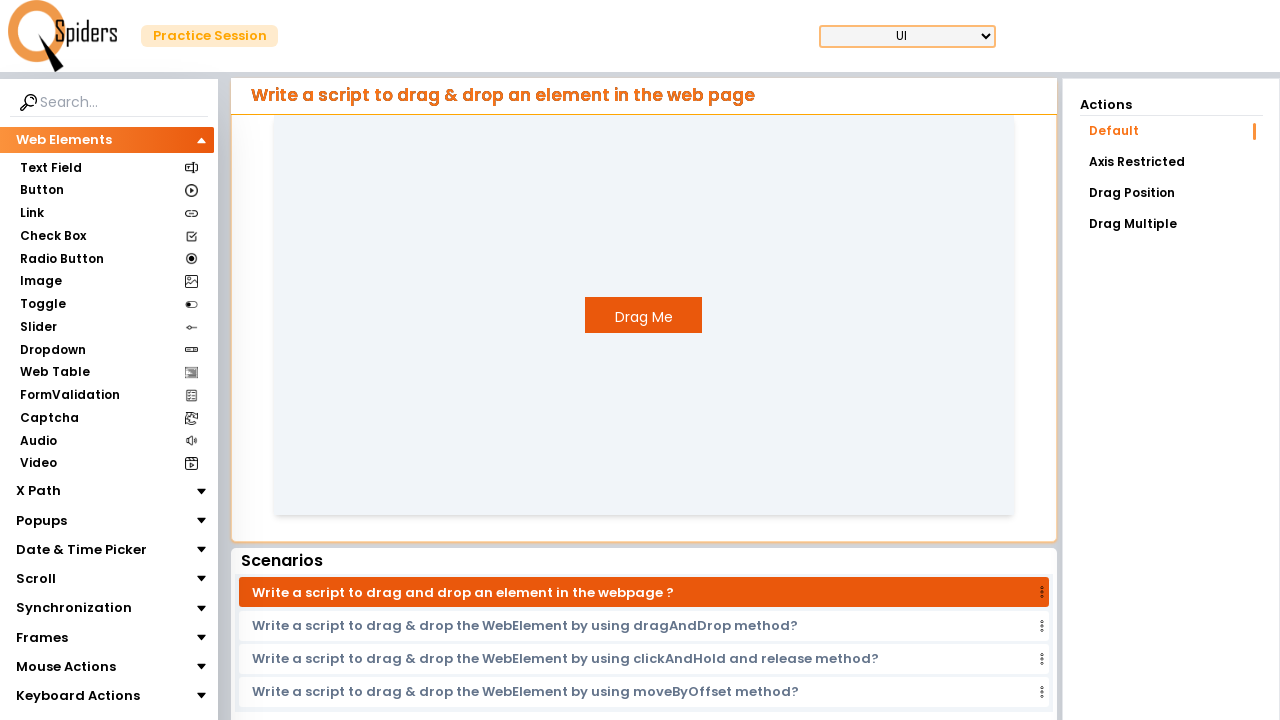

Located draggable element with text 'Drag Me'
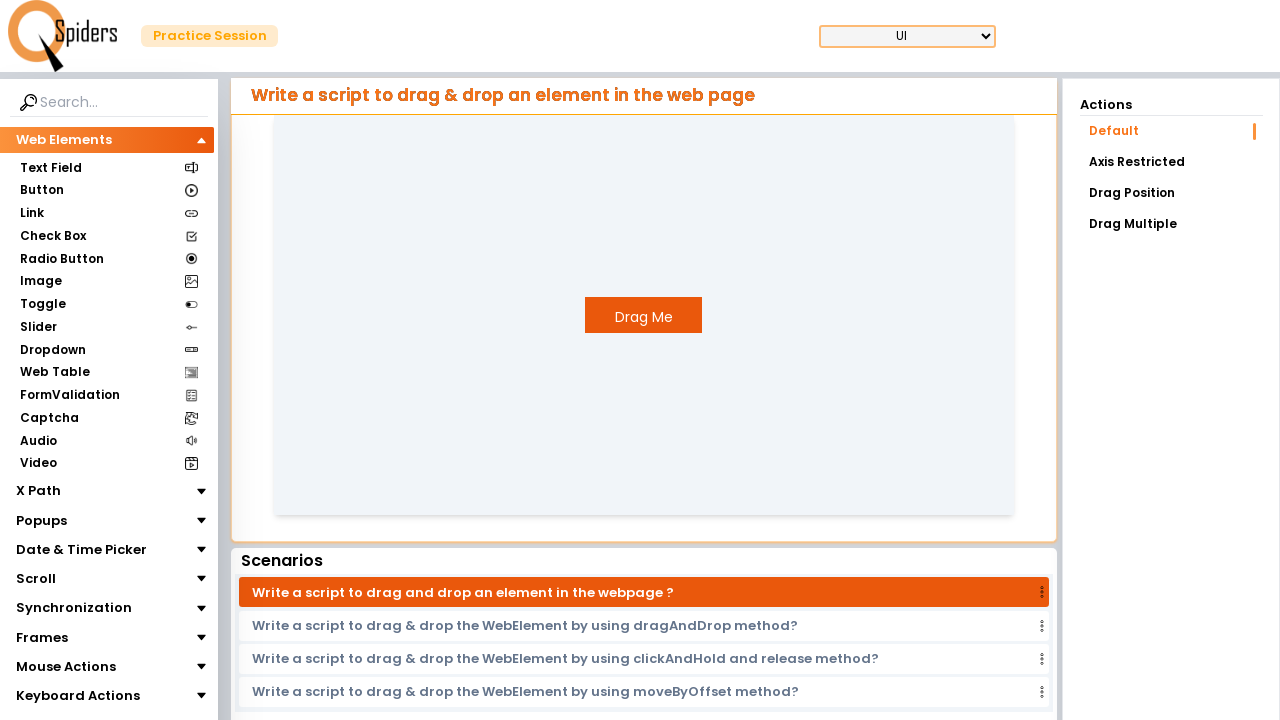

Dragged element 100px right and 20px down to new position at (685, 317)
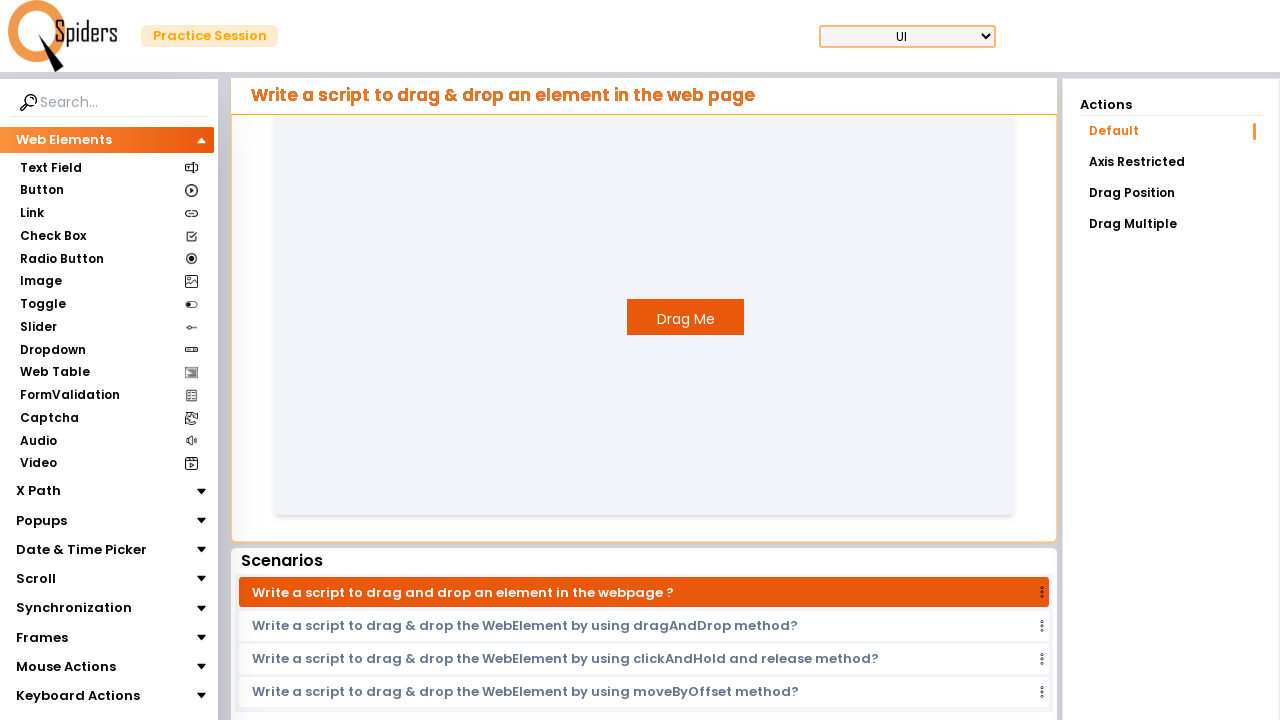

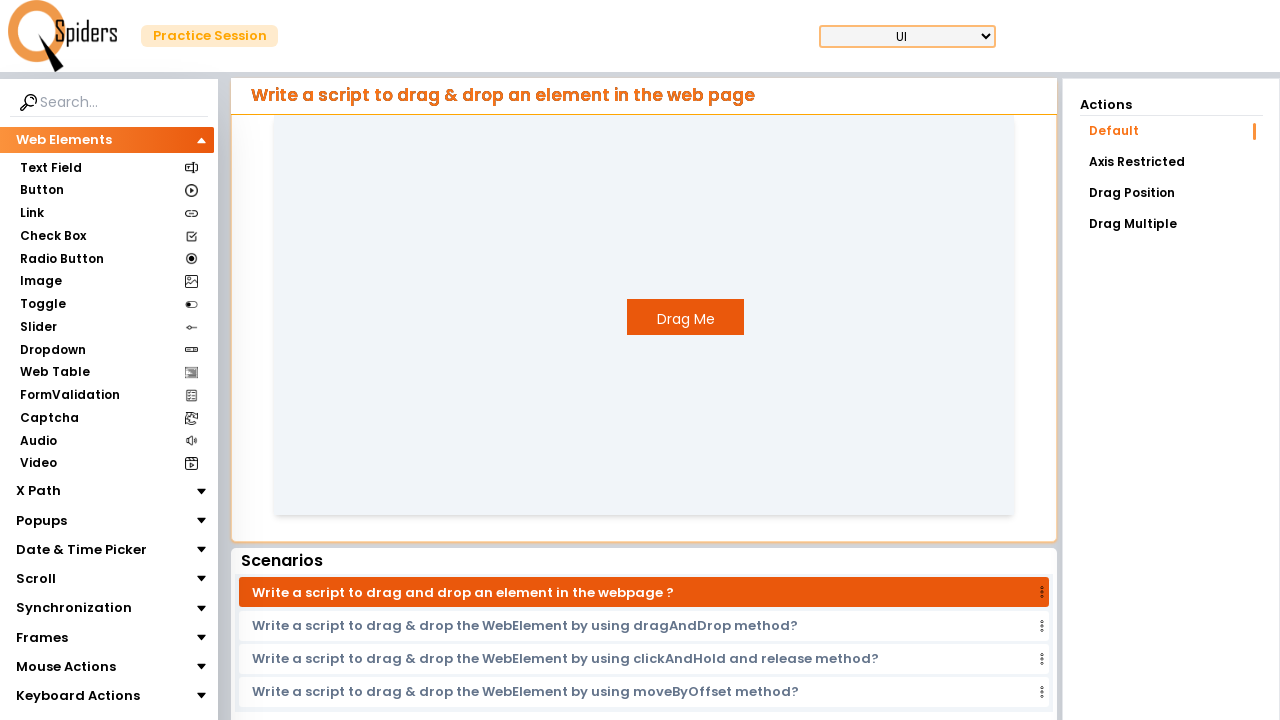